Tests window handling functionality by opening a new window, switching between windows, and verifying window operations

Starting URL: https://www.leafground.com/window.xhtml

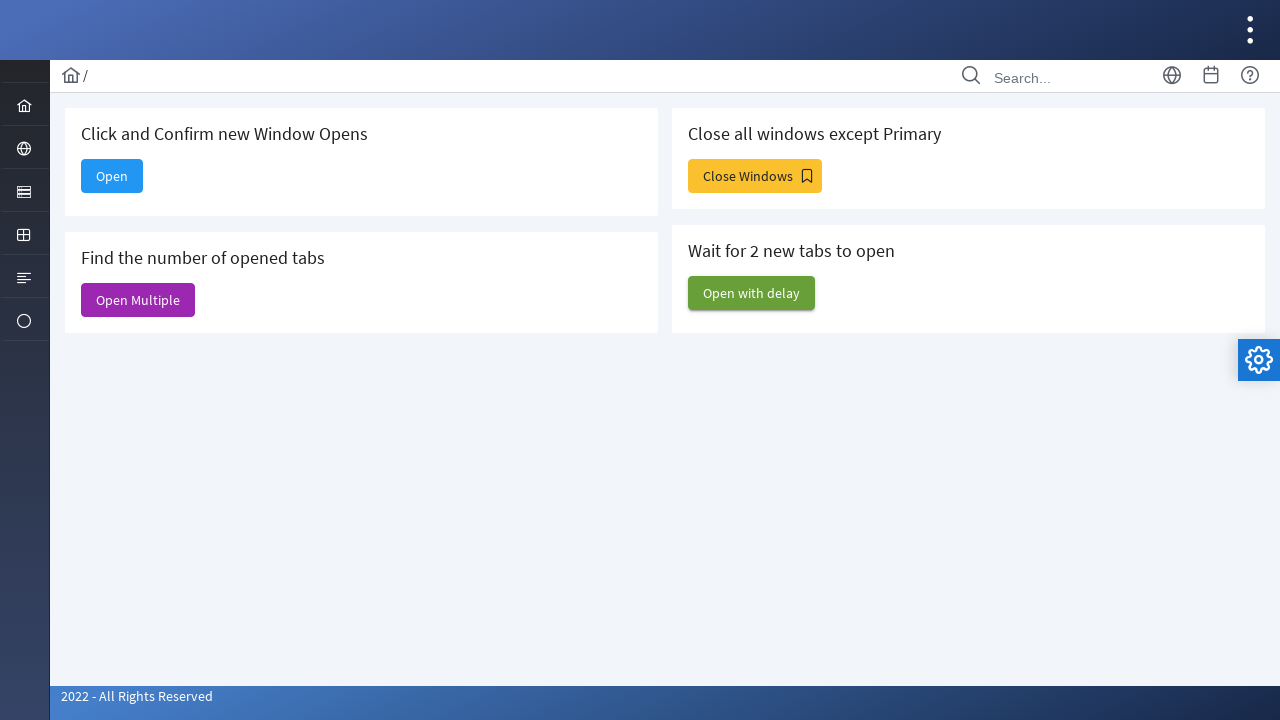

Clicked the Open button to open a new window at (112, 176) on xpath=//span[text()='Open']
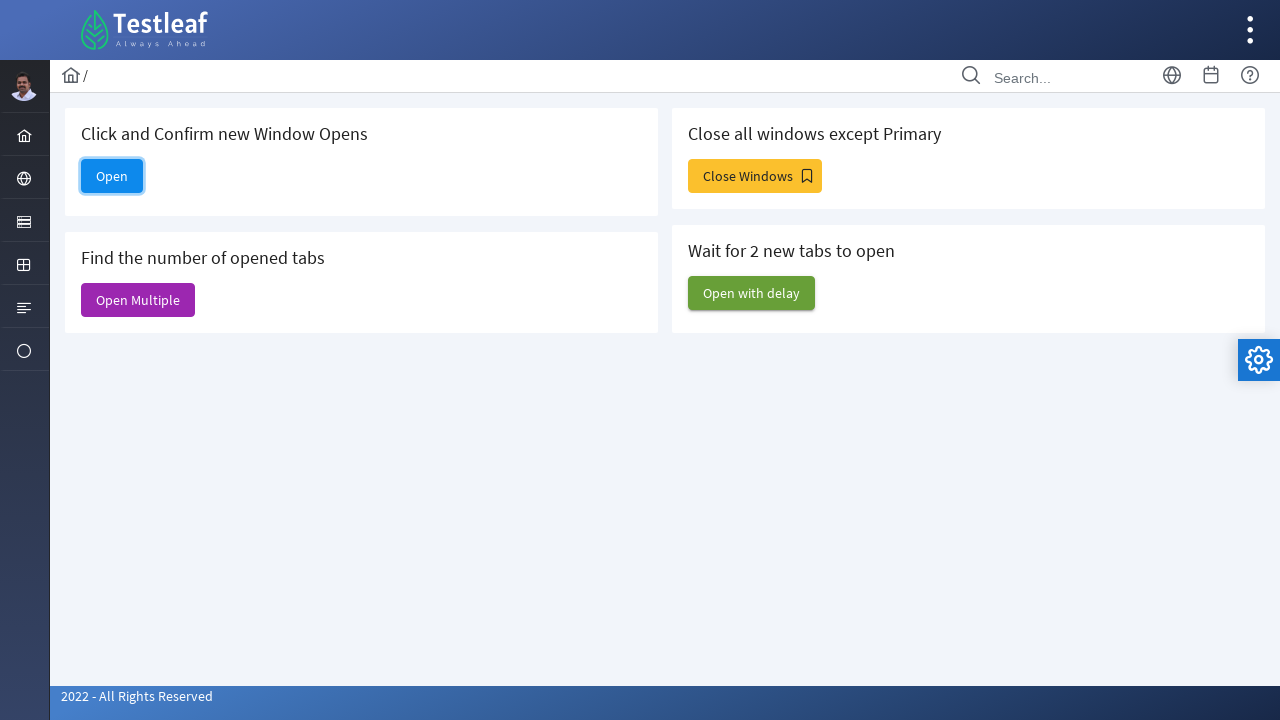

Waited for new window to open
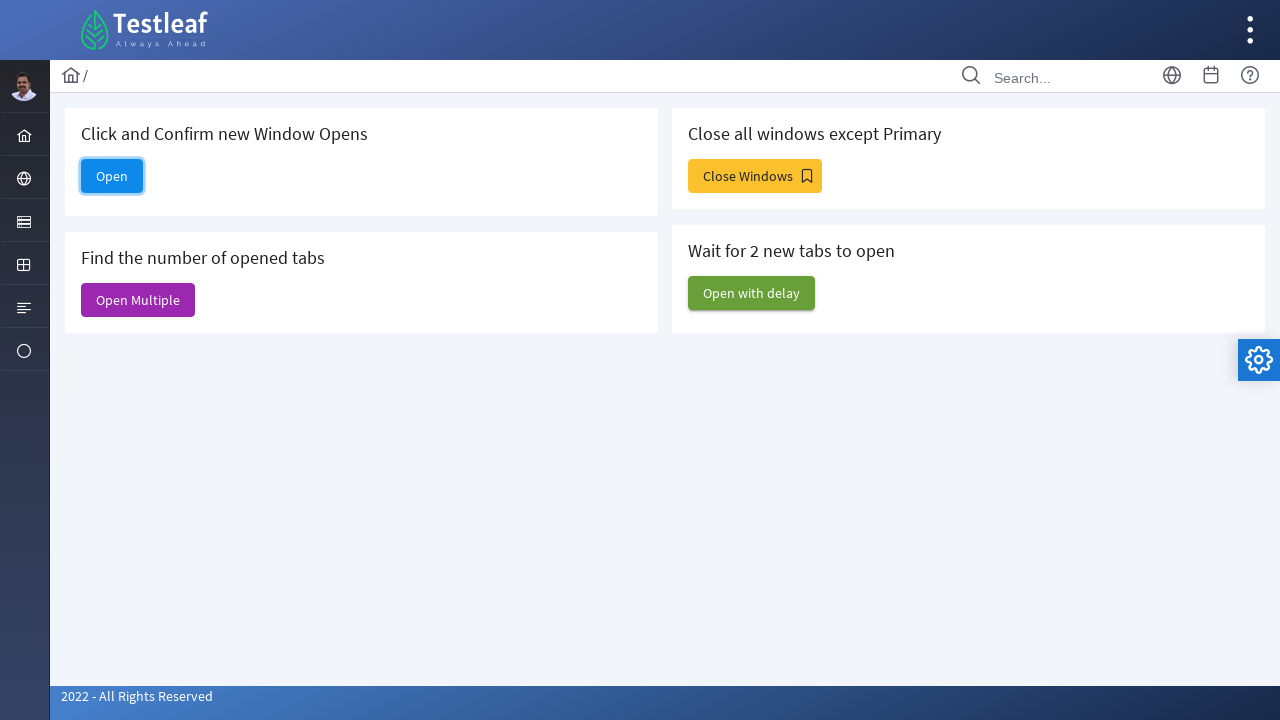

Retrieved all pages/tabs in the context
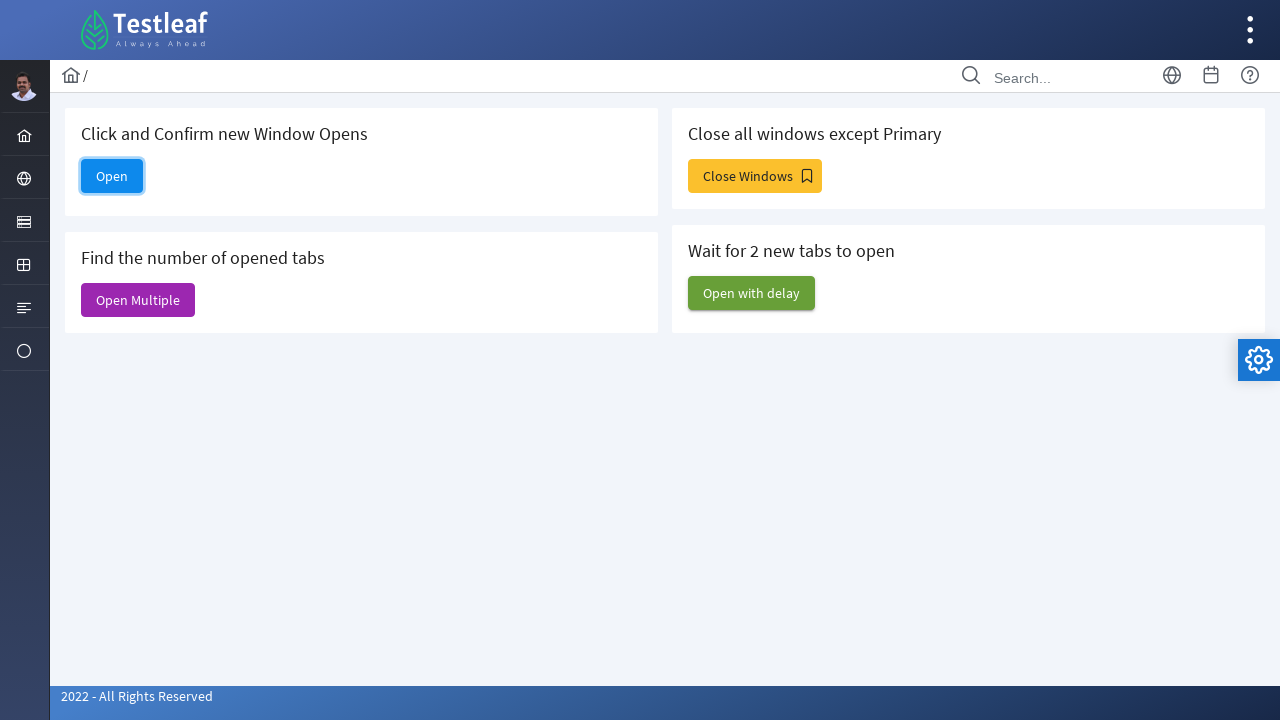

Switched to the newly opened window
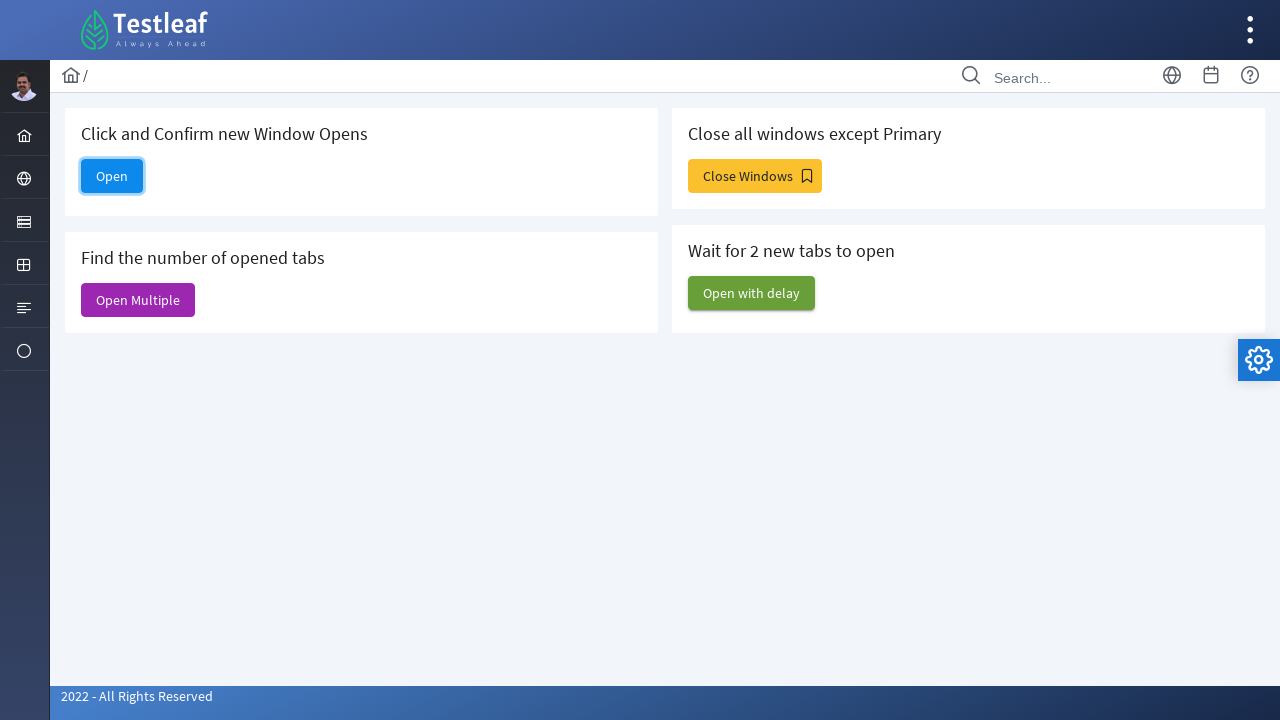

Retrieved new window title: Alert
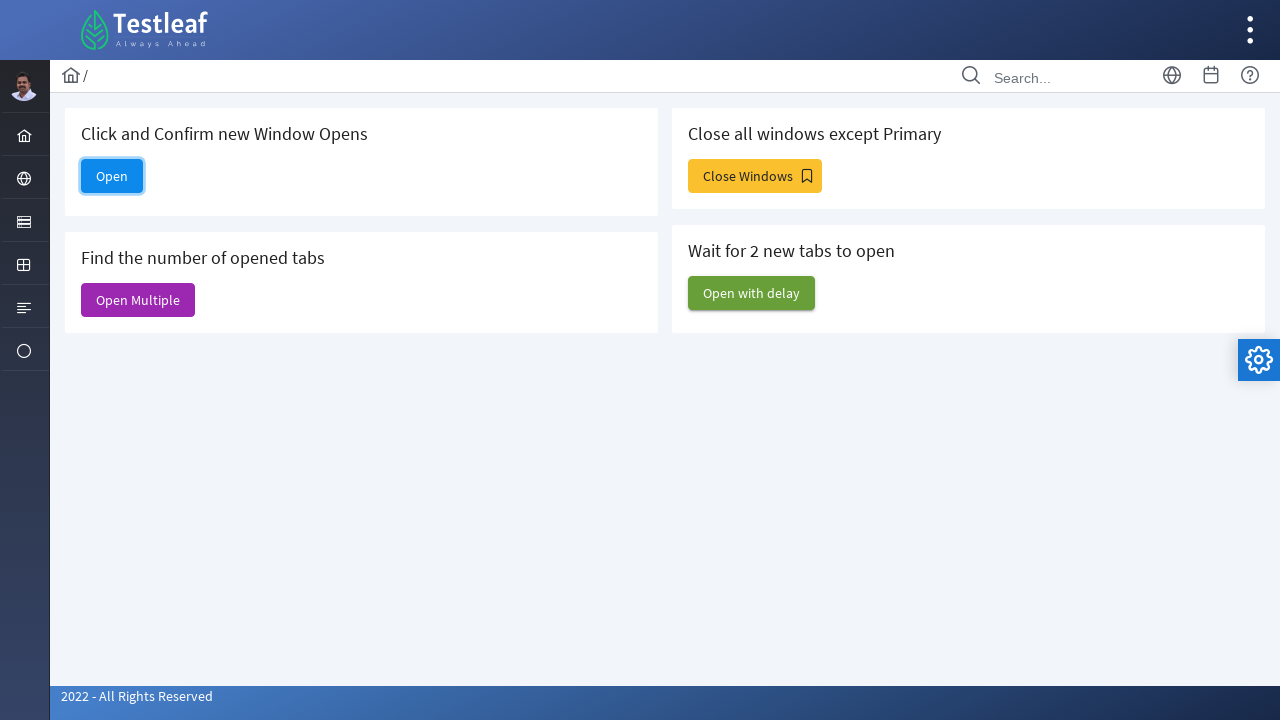

Closed the new window
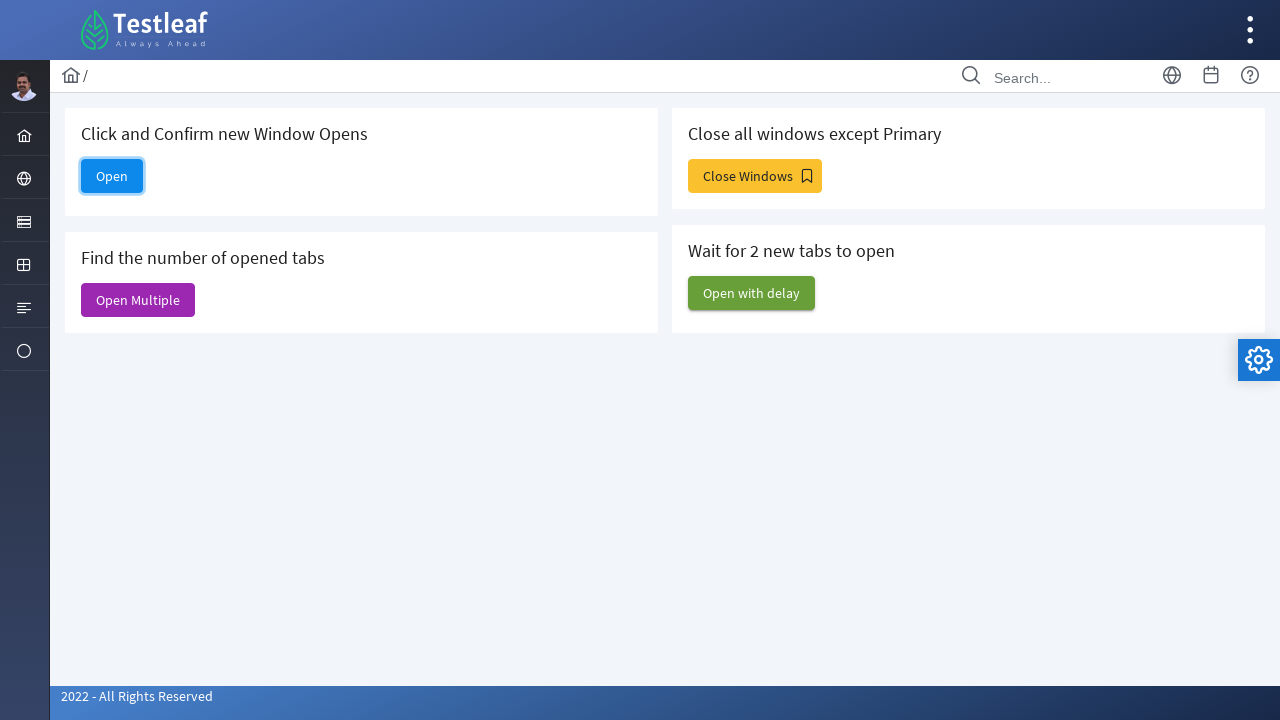

Verified original page is active with title: Window
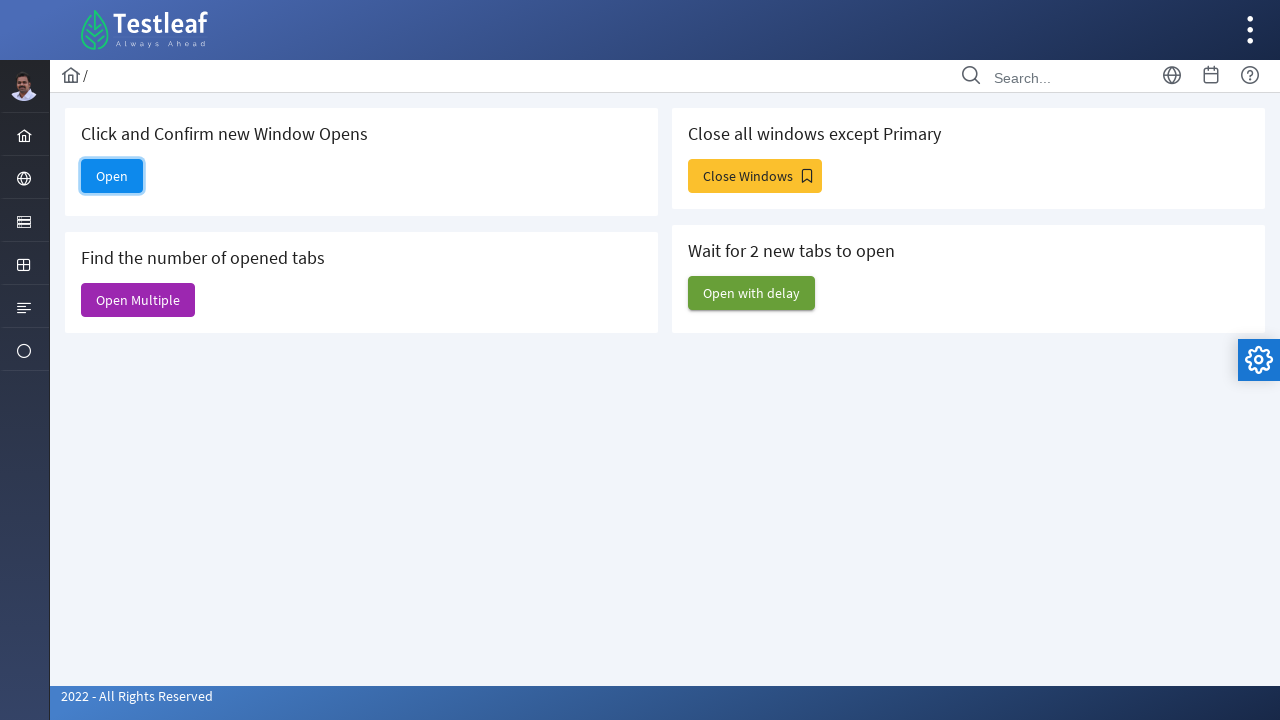

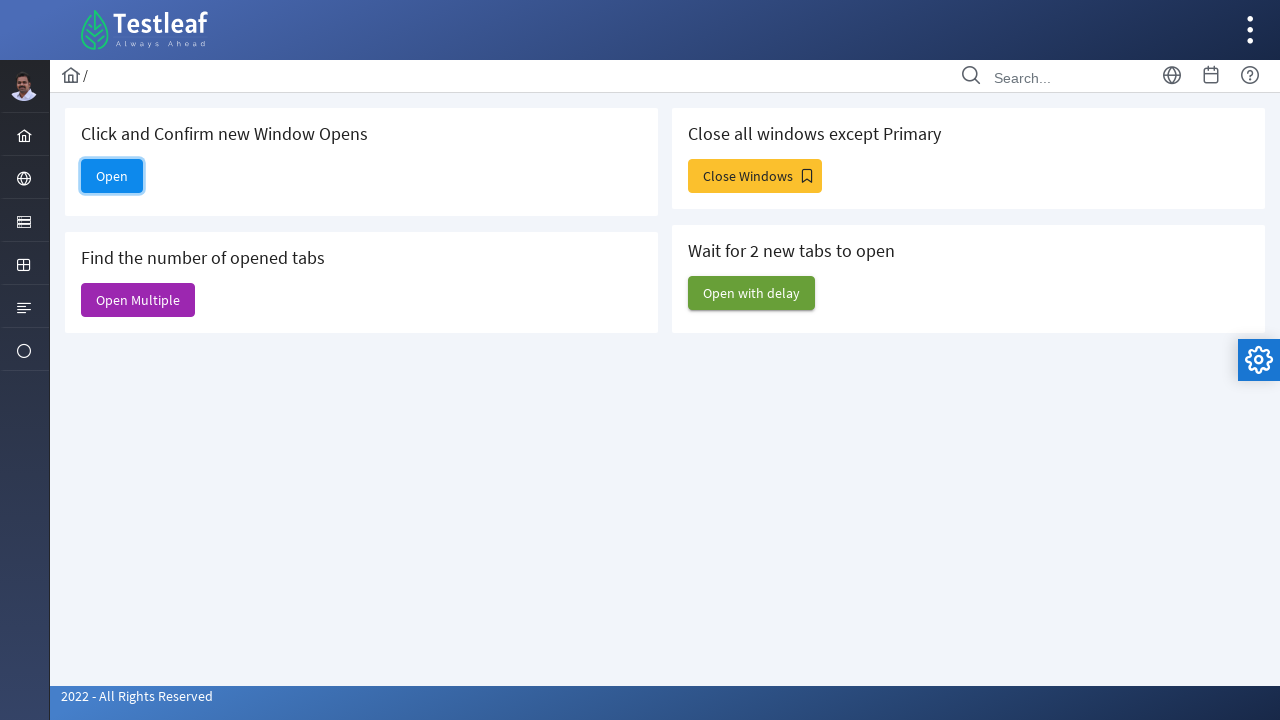